Tests form submission on demoqa elements page by filling out text box fields and submitting the form

Starting URL: https://demoqa.com/elements

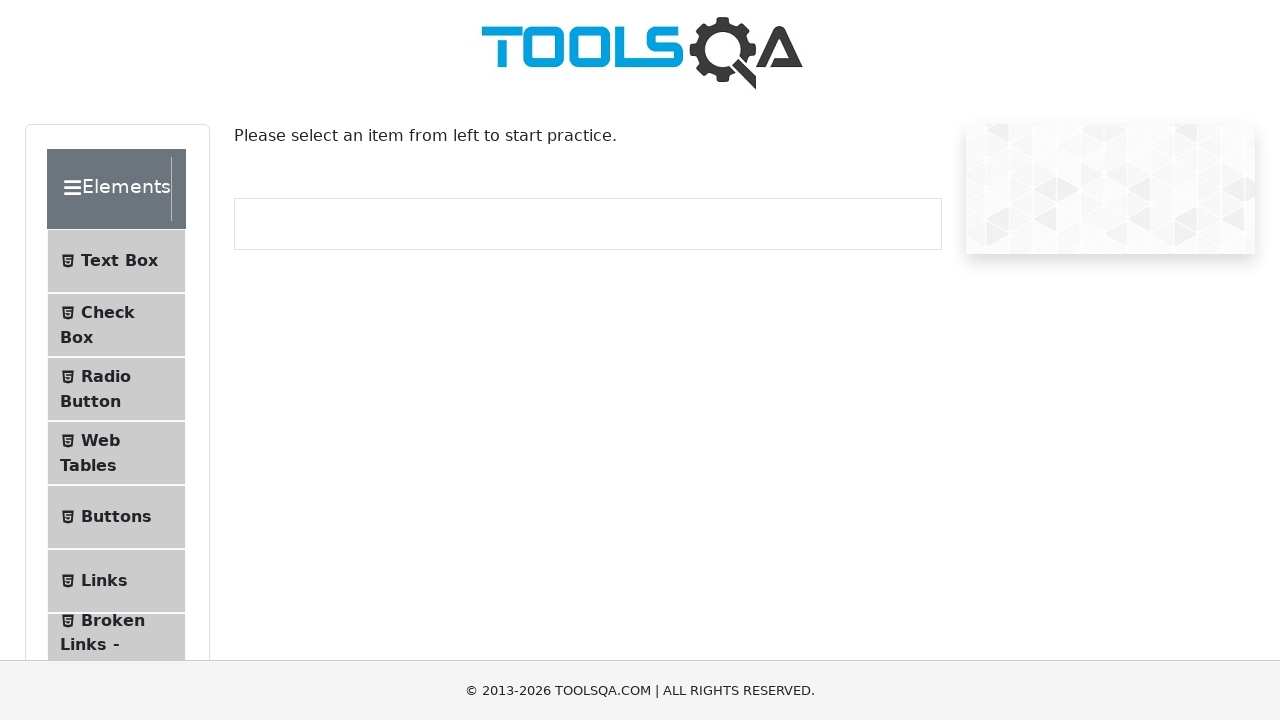

Clicked on Text Box menu item at (119, 261) on .text
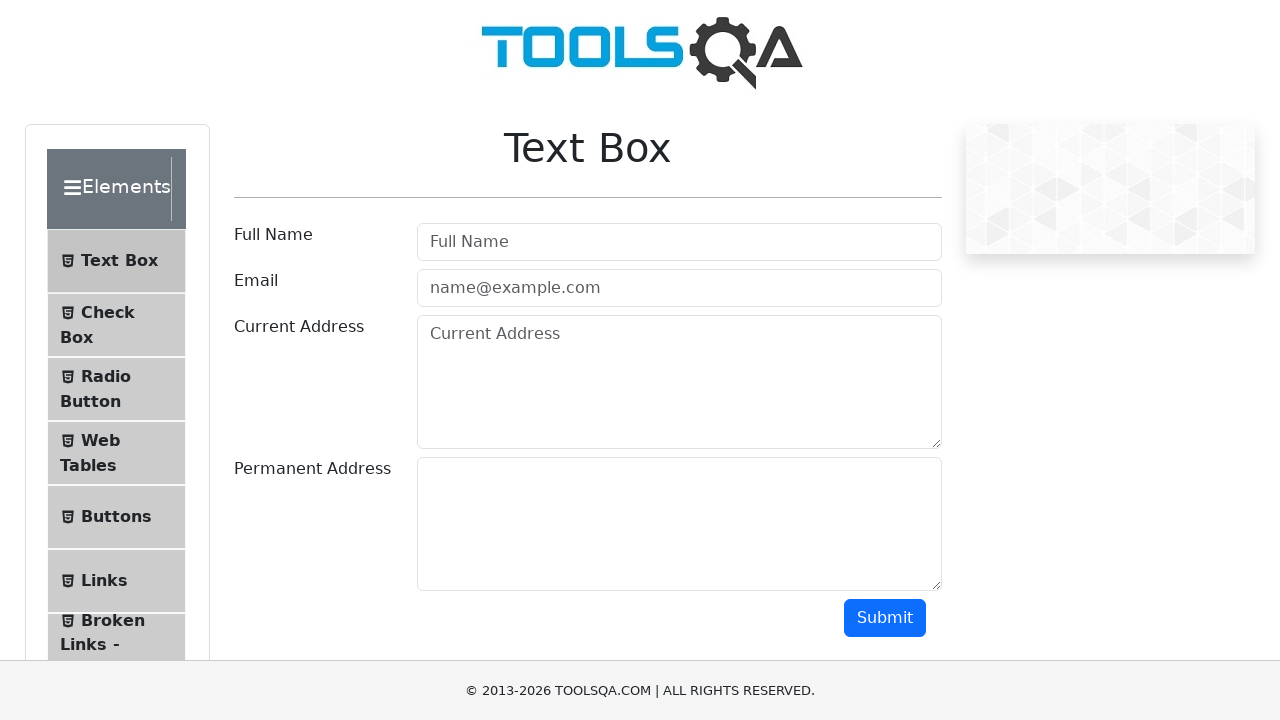

Filled userName field with 'Ashur Smith' on #userName
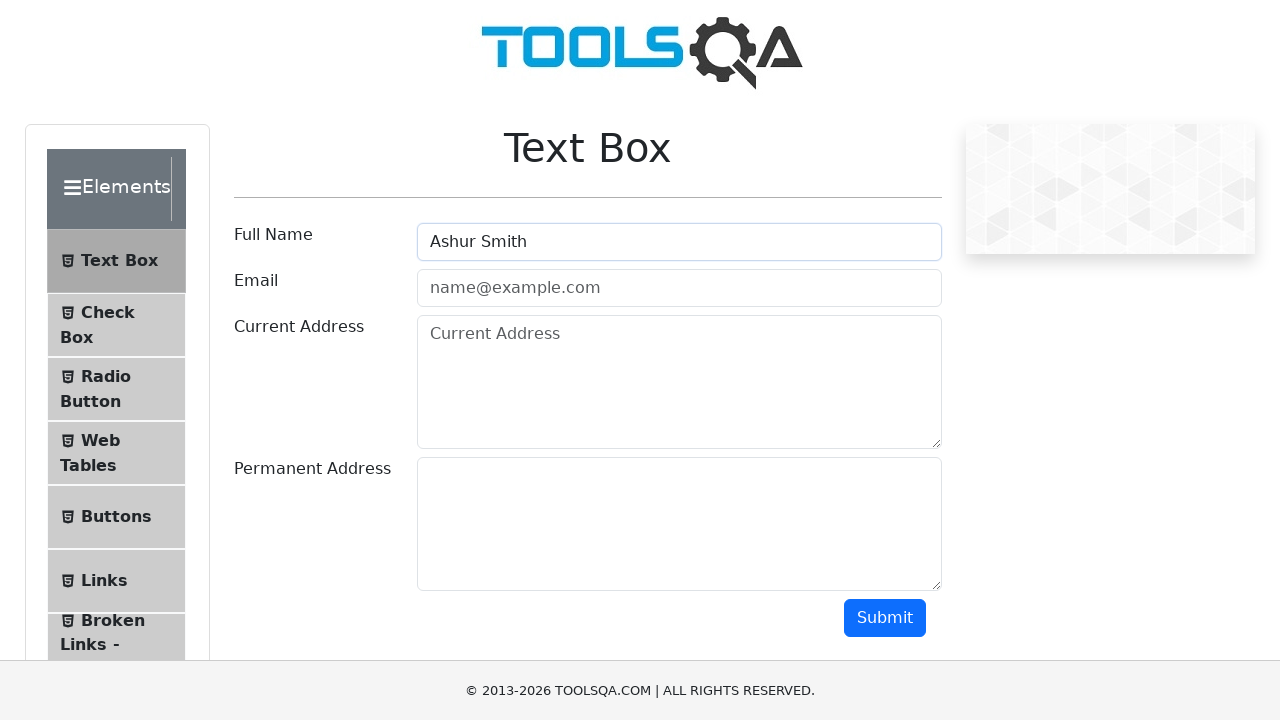

Filled userEmail field with 'ashur@smith.com' on #userEmail
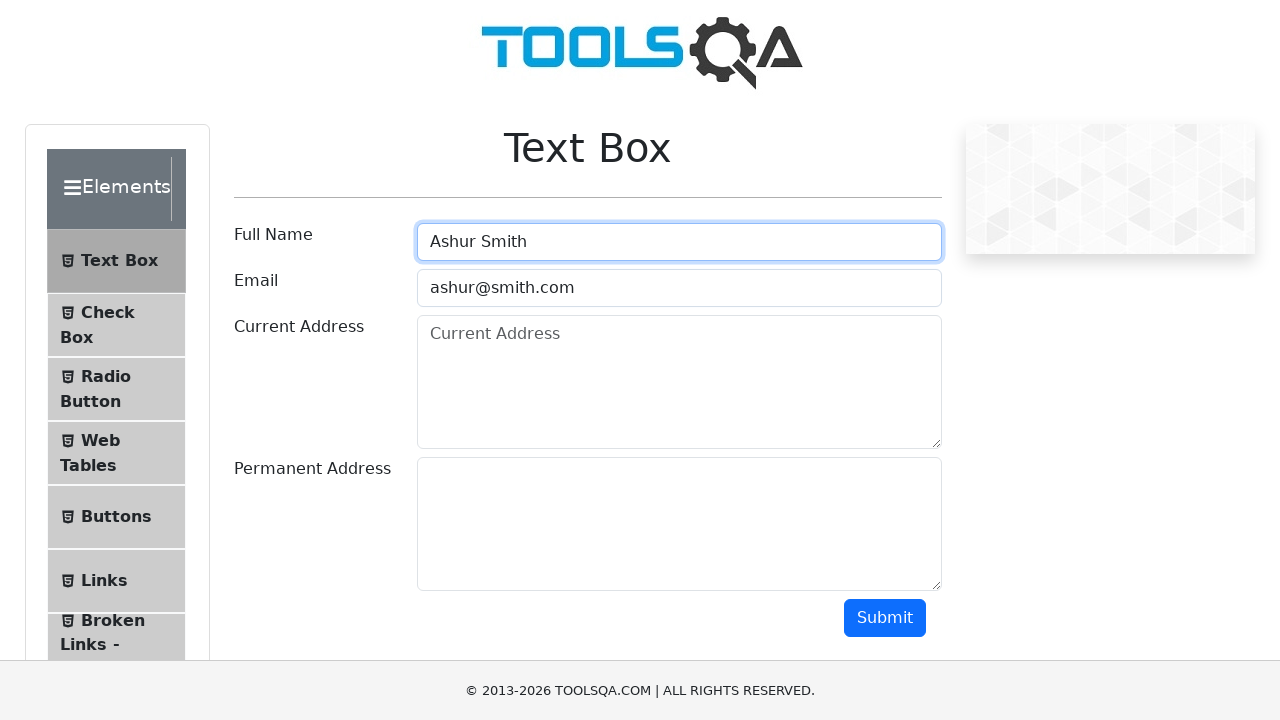

Filled currentAddress field with '2500 west End A, Cooksville, AZ, 67490' on #currentAddress
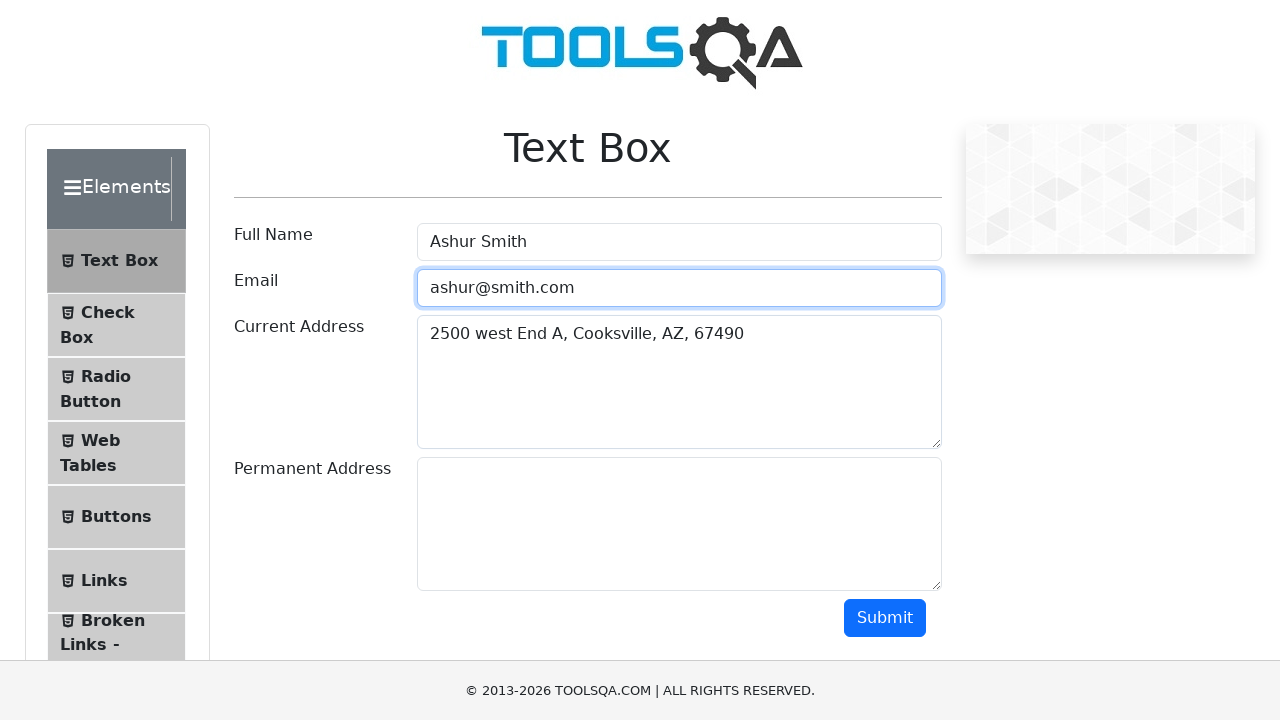

Filled permanentAddress field with '2500 west End A, Cooksville, AZ, 67490' on #permanentAddress
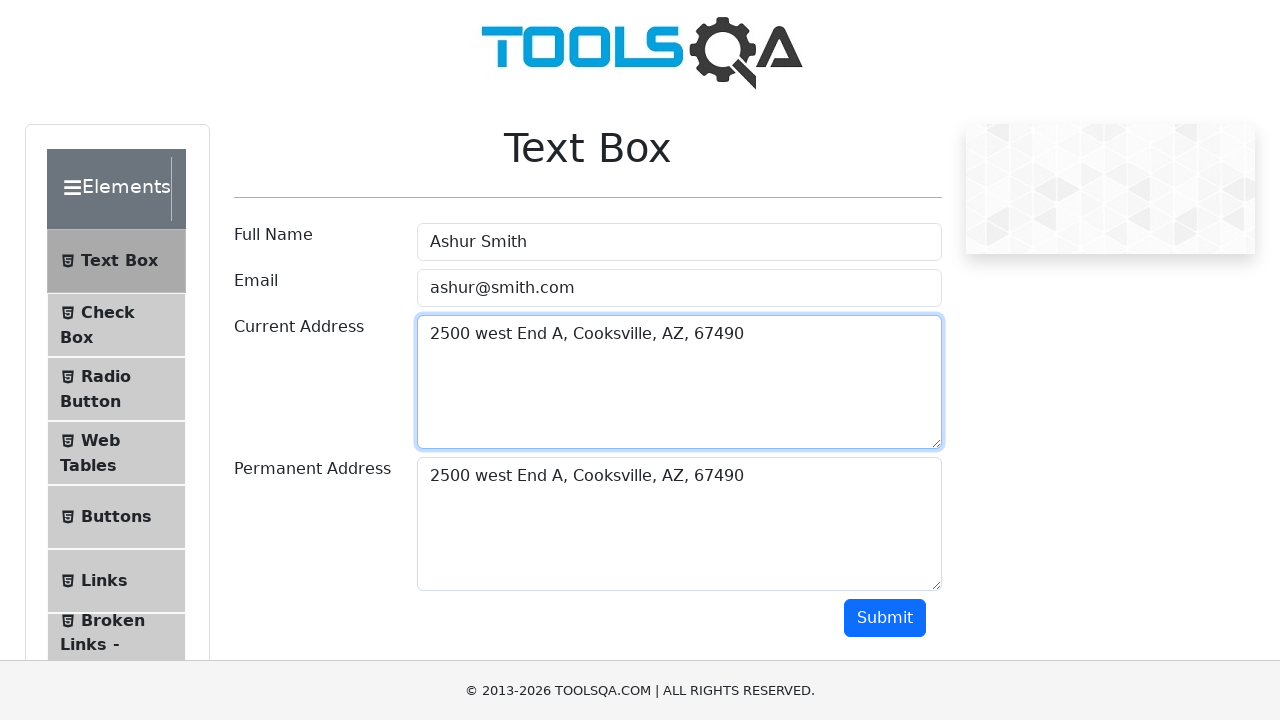

Scrolled to bottom of page
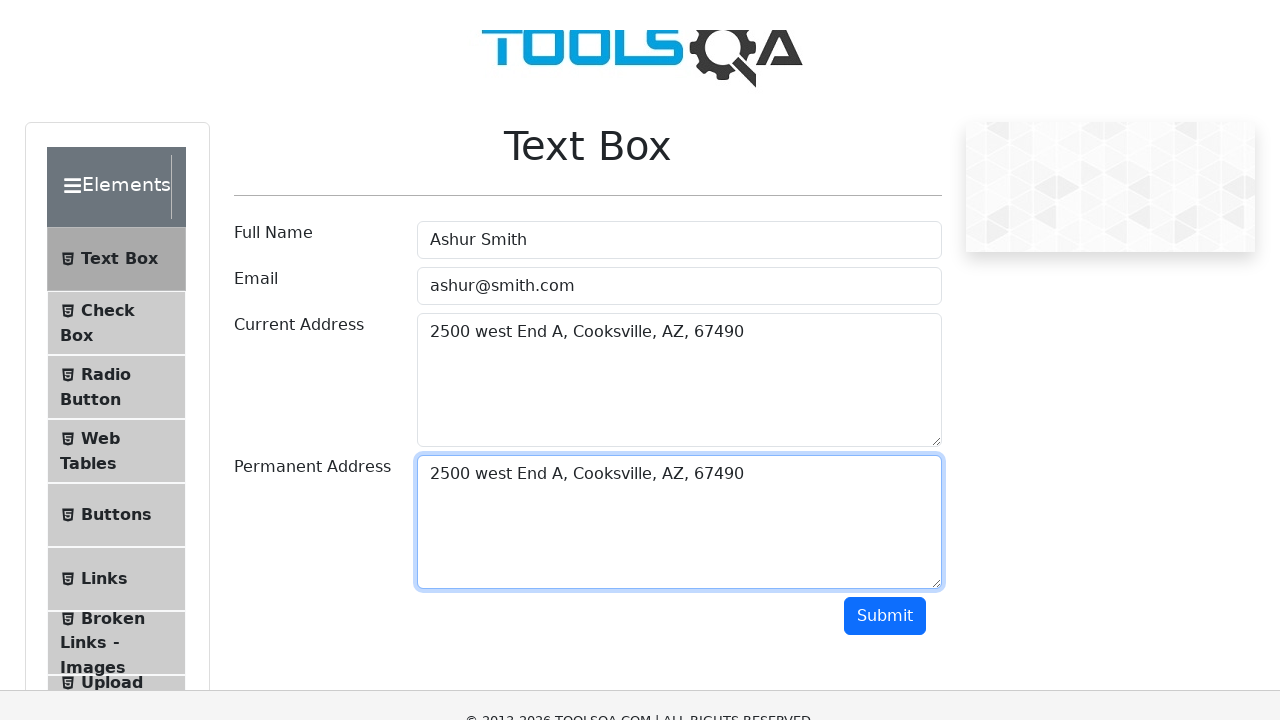

Clicked submit button to send form at (885, 19) on #submit
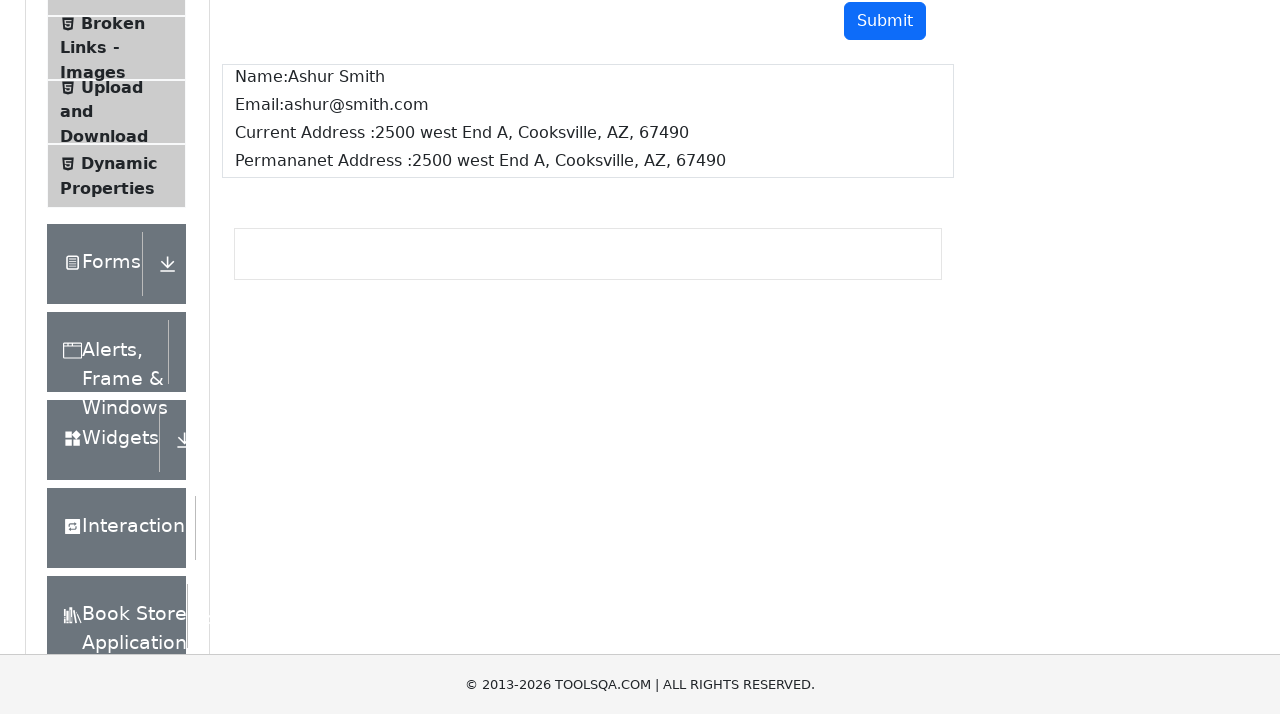

Form submission completed and result appeared
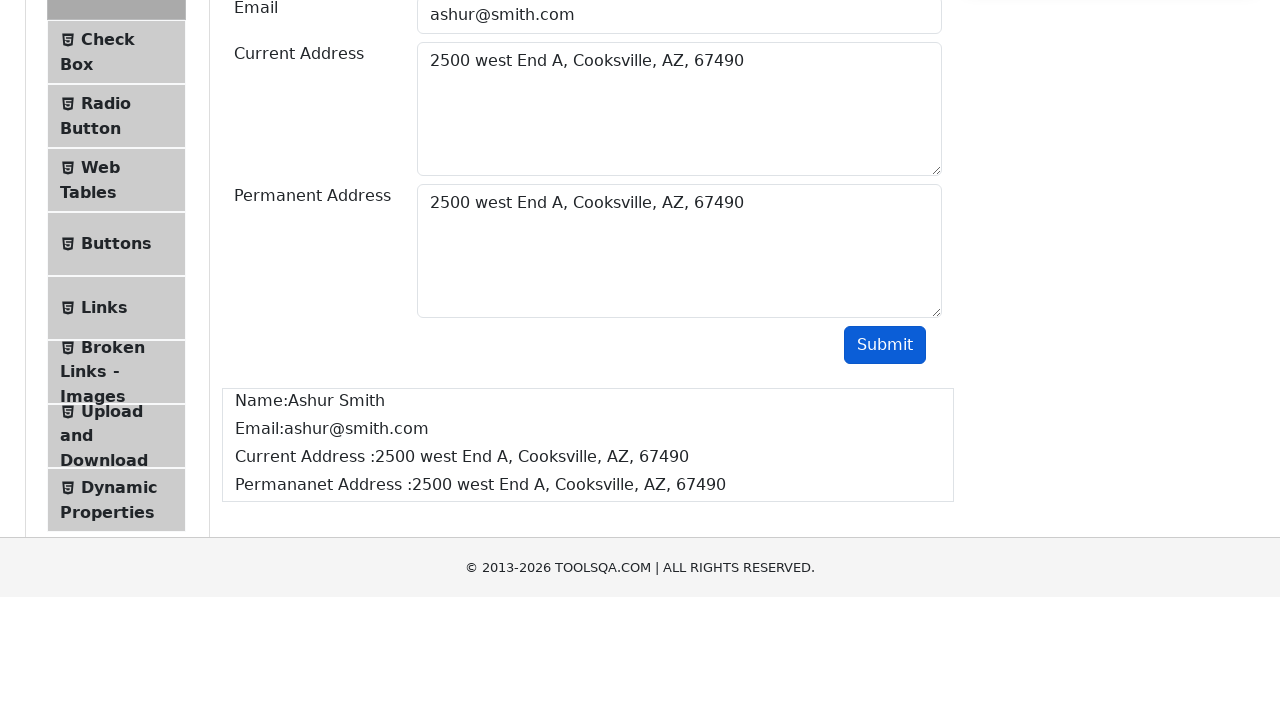

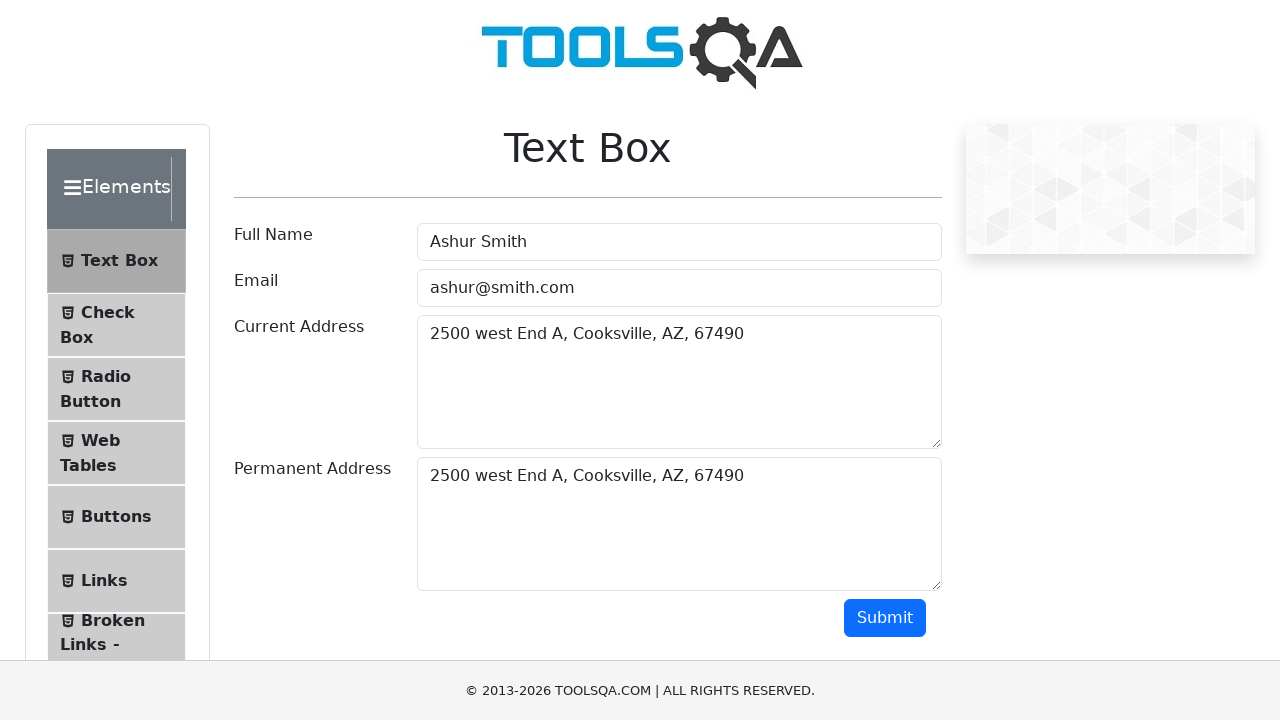